Tests dynamic content behavior by verifying content changes on refresh, then tests static content mode by appending a parameter to the URL and verifying content remains mostly unchanged after refresh

Starting URL: https://the-internet.herokuapp.com/dynamic_content

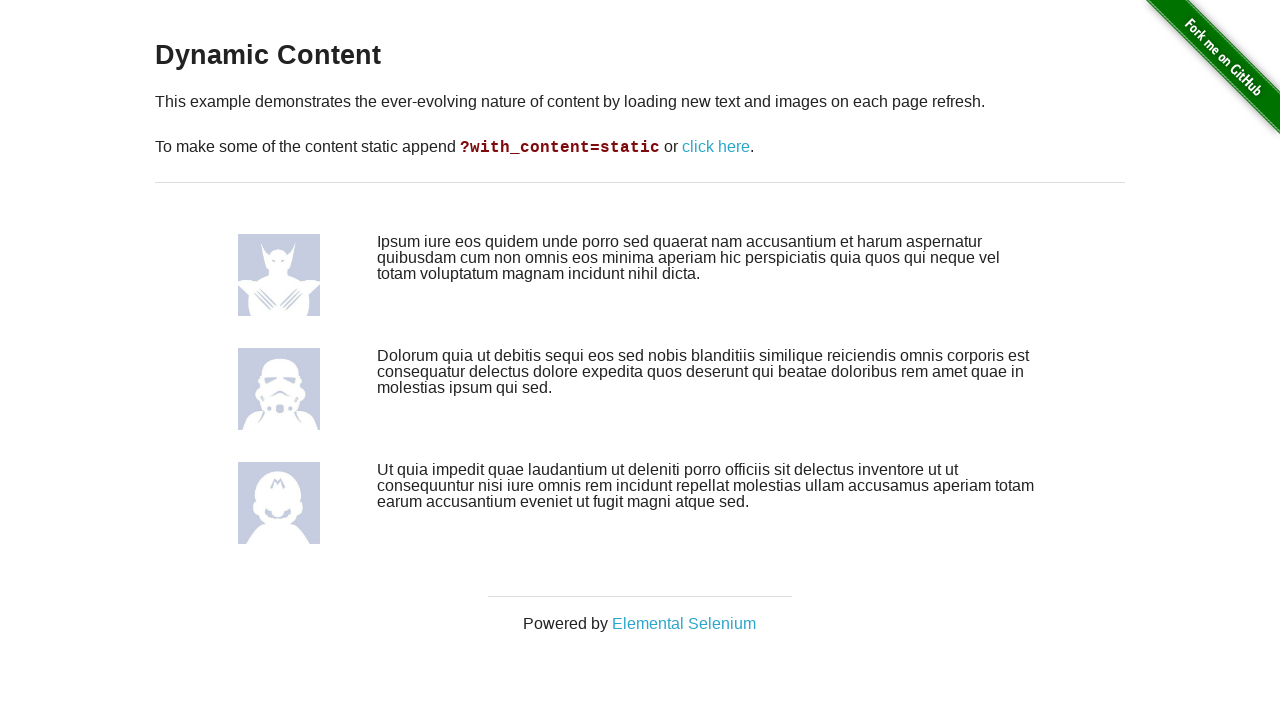

Located all dynamic content elements on initial page load
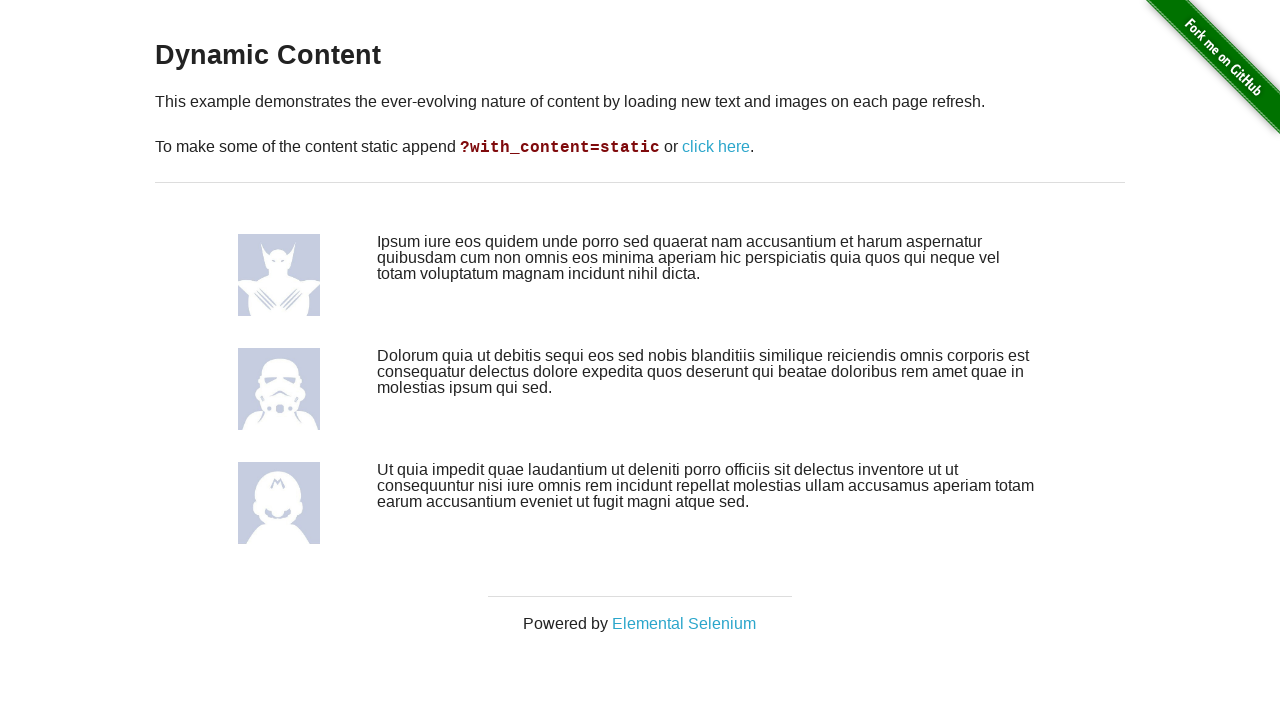

Captured initial text content from all content elements
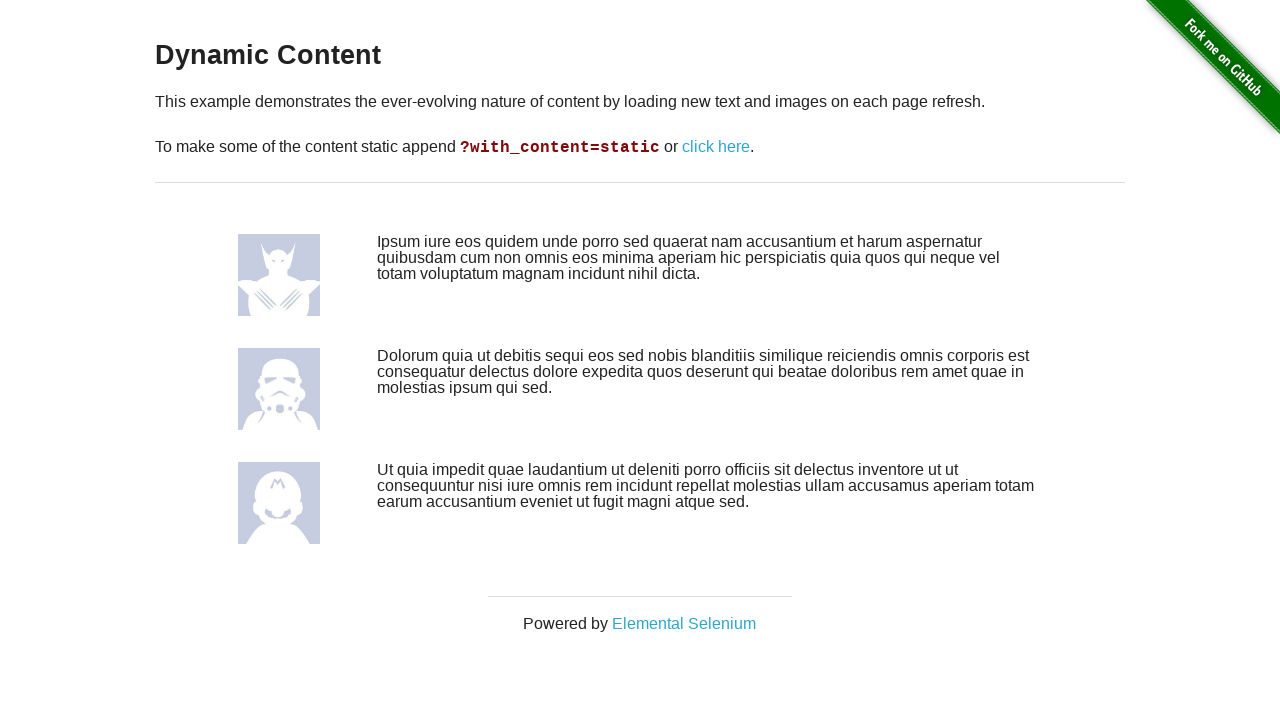

Refreshed page to trigger dynamic content change
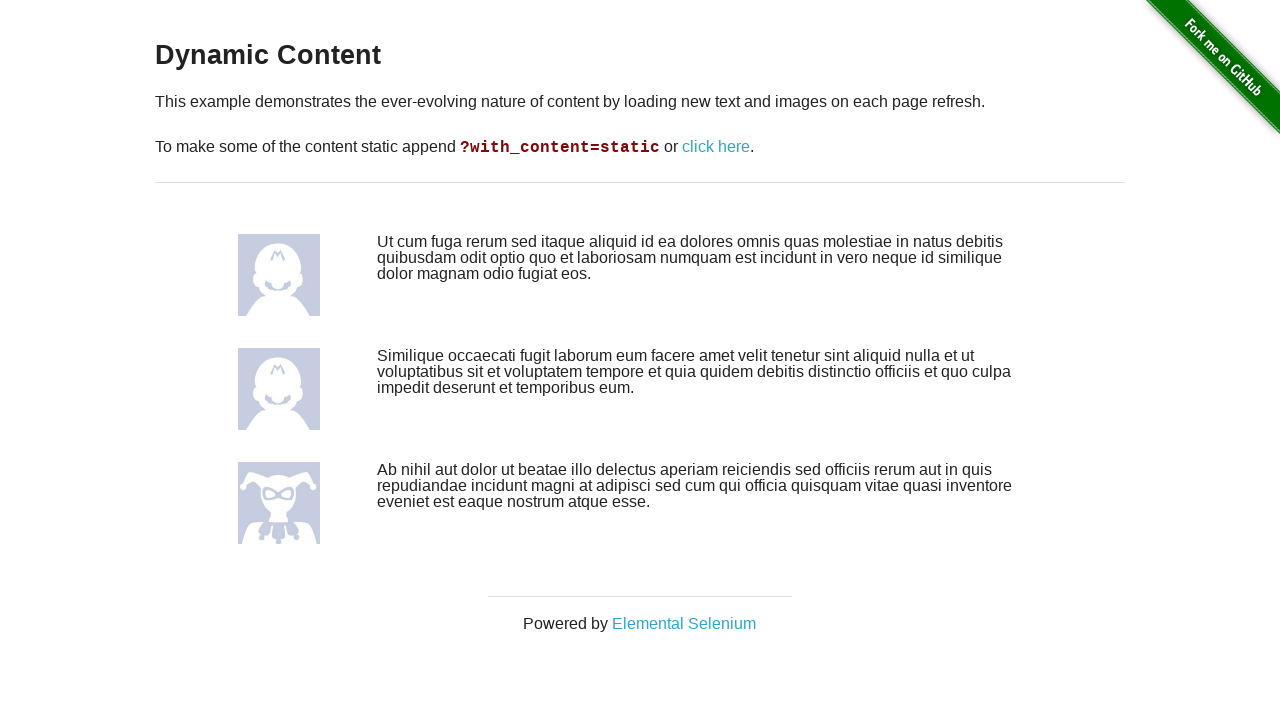

Located all content elements after refresh
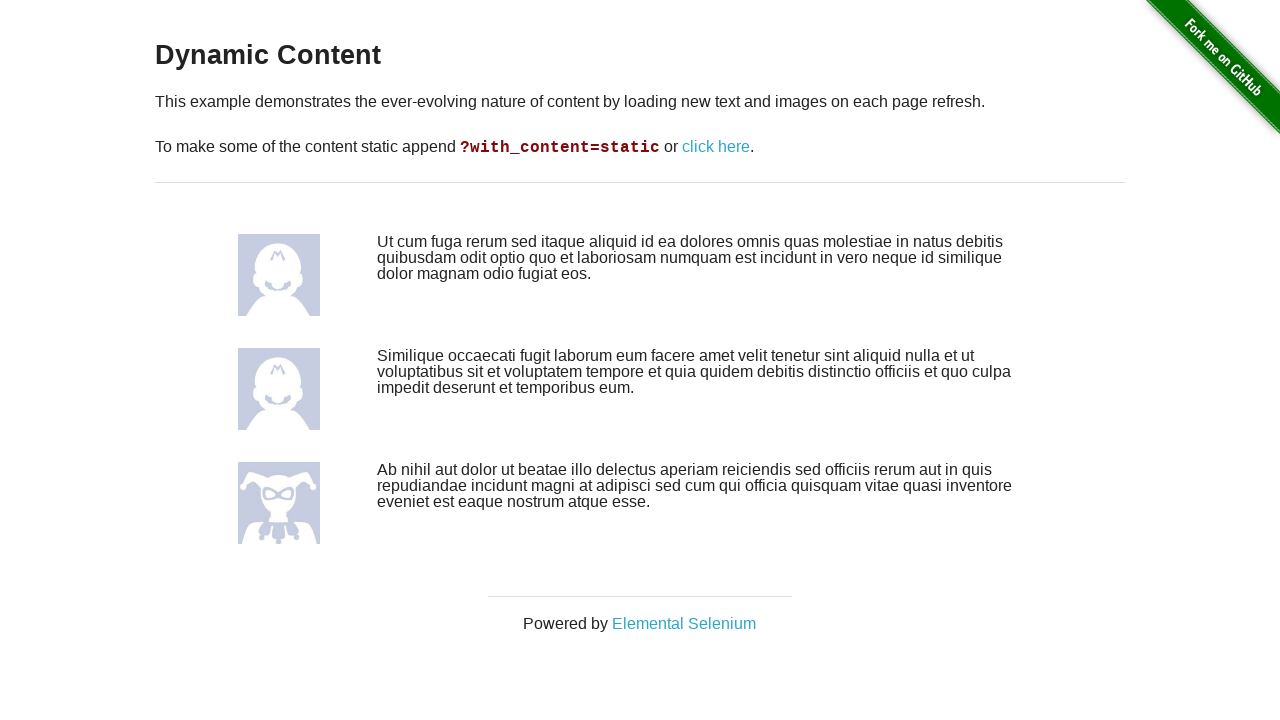

Captured refreshed text content from all elements
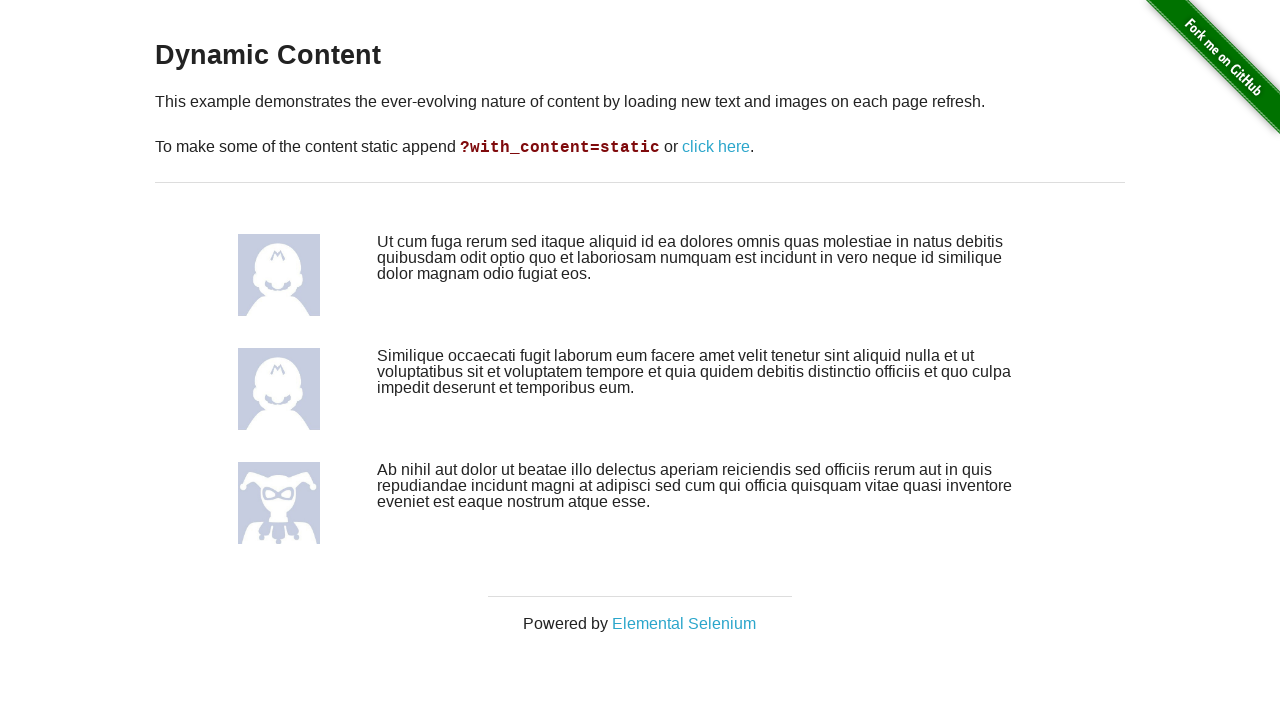

Verified all dynamic content changed after refresh
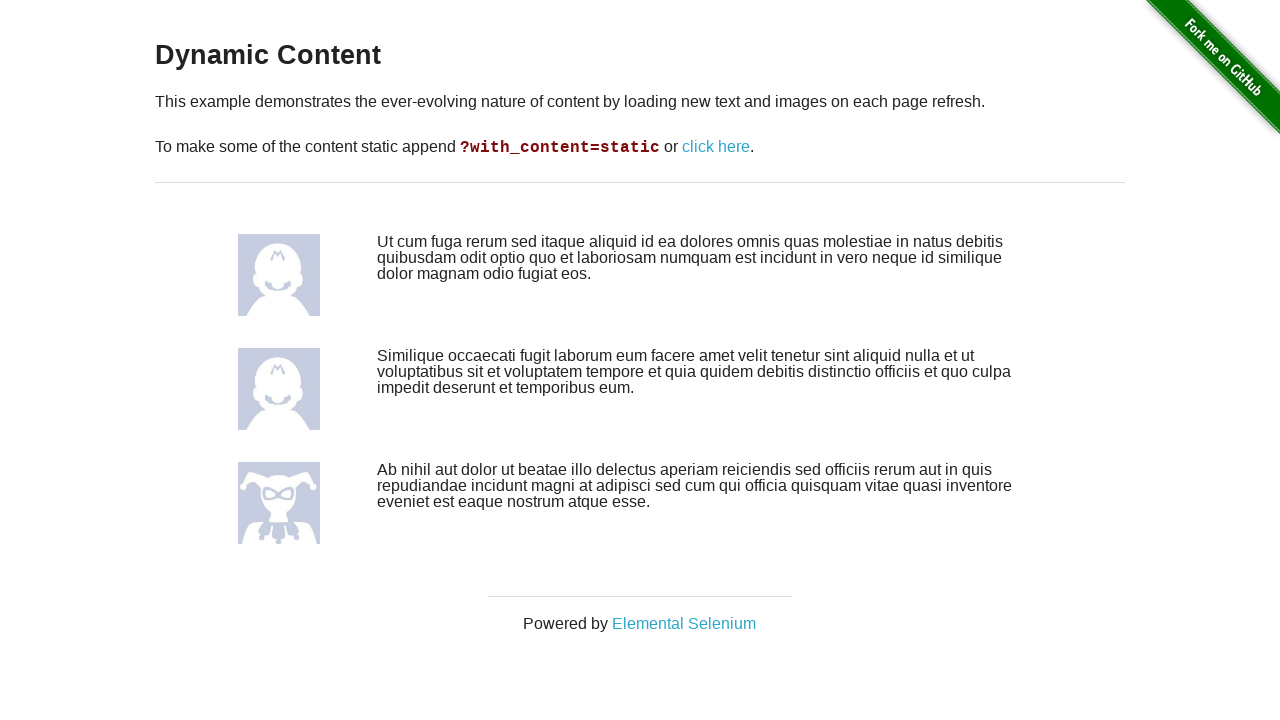

Retrieved code parameter from page to enable static mode
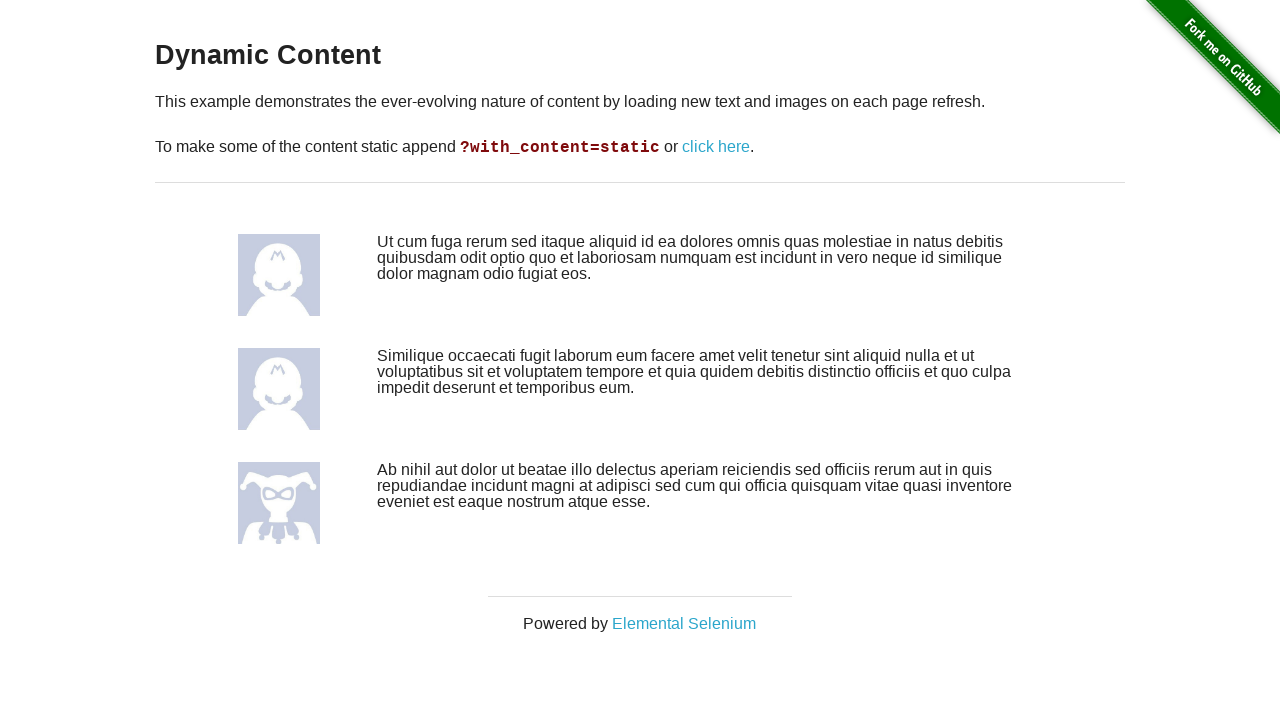

Captured current URL
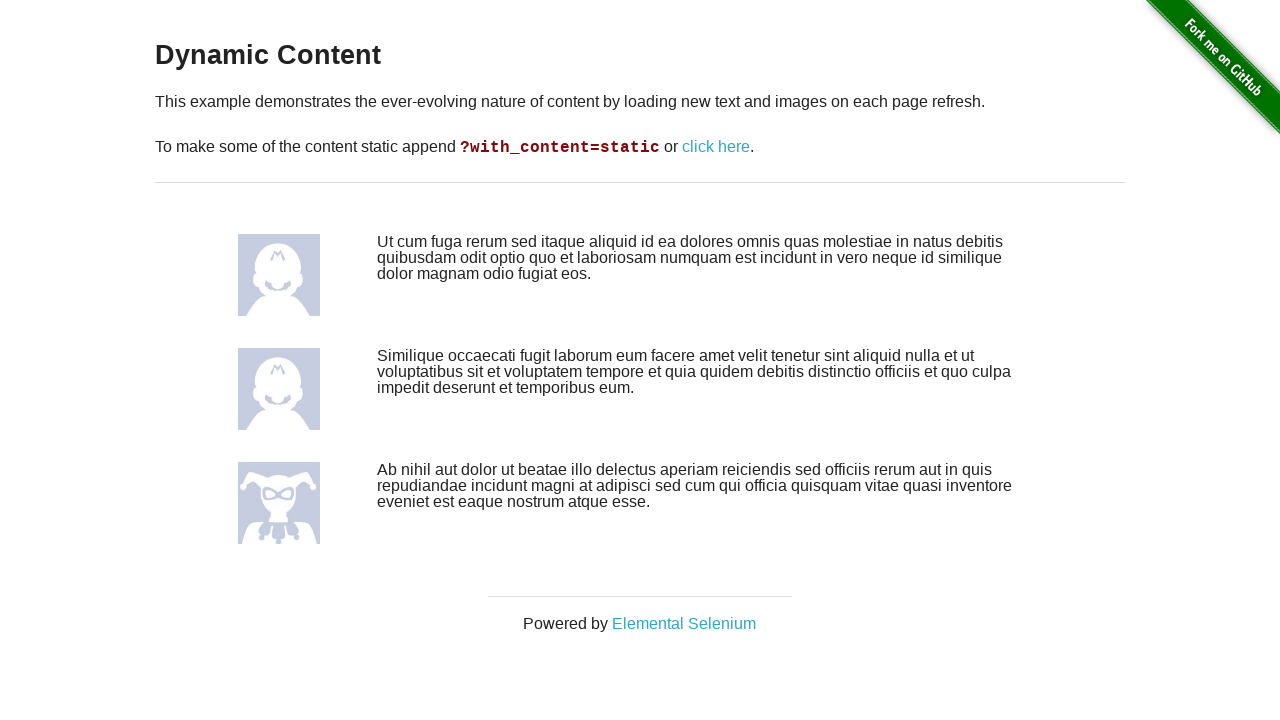

Constructed new URL with static mode parameter appended
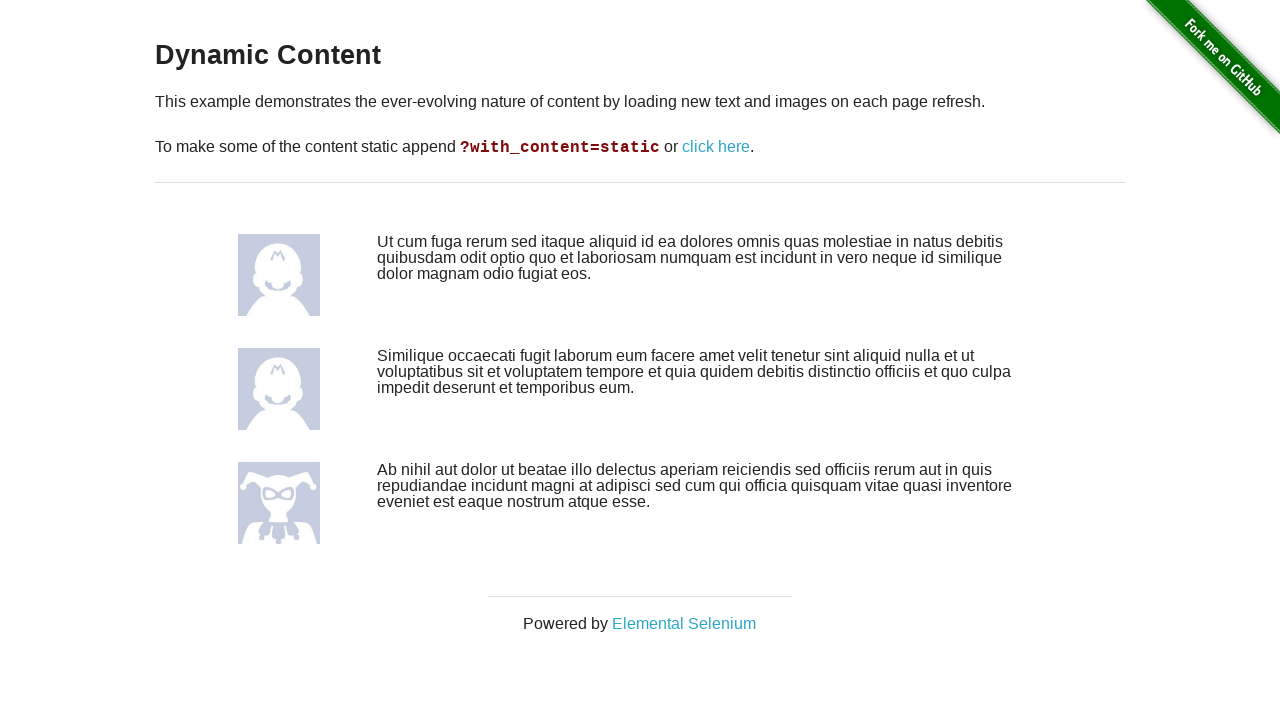

Navigated to URL with static mode parameter
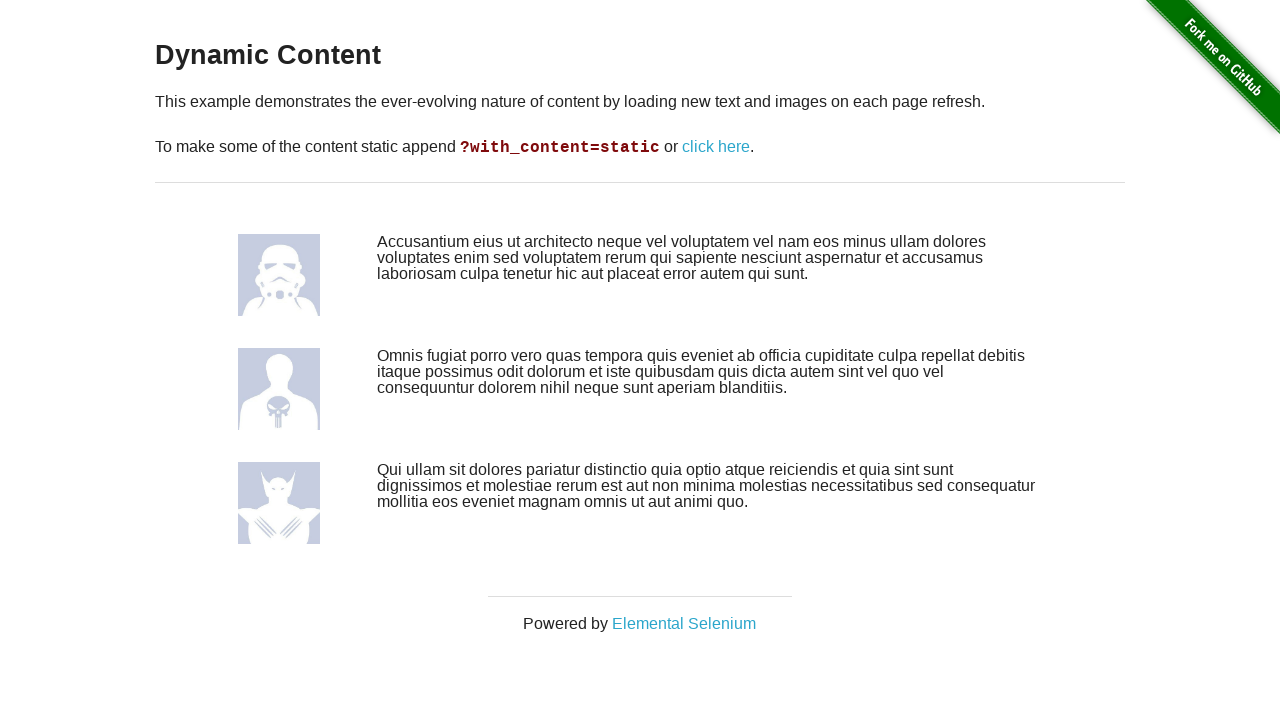

Located all content elements in static mode
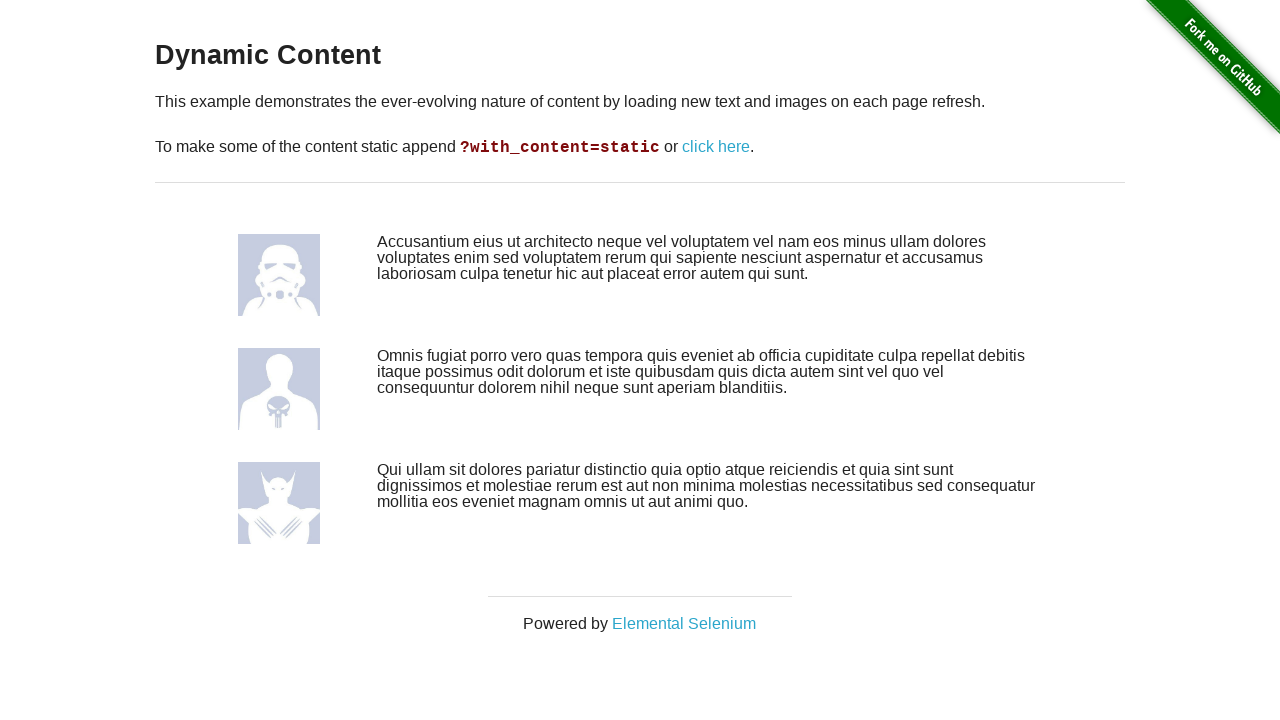

Captured text content from all static mode elements
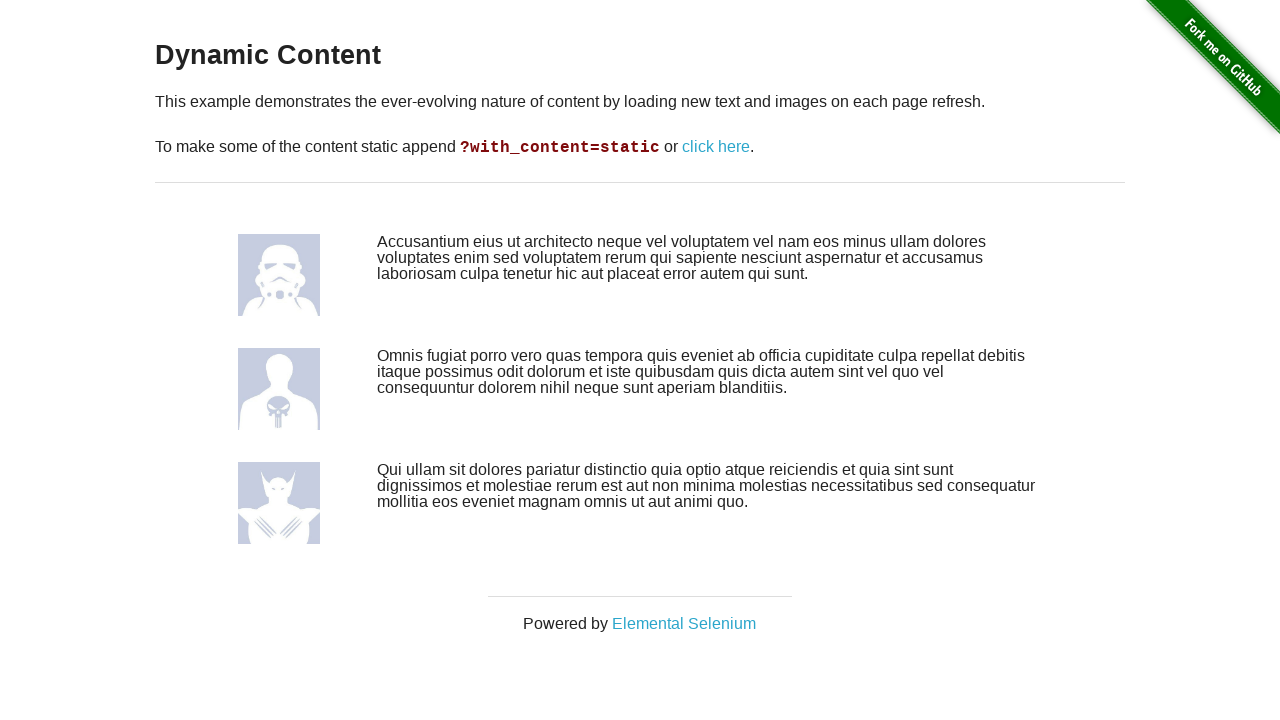

Refreshed page in static mode to verify content stability
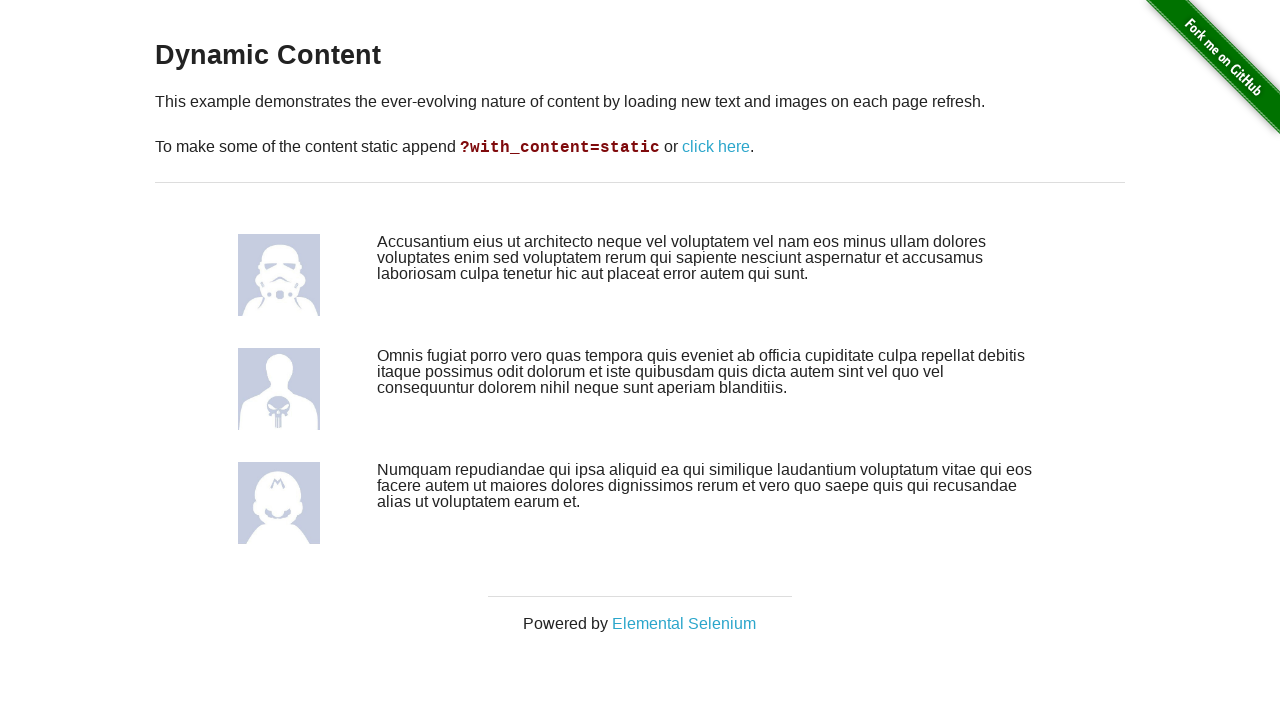

Located all content elements after static mode refresh
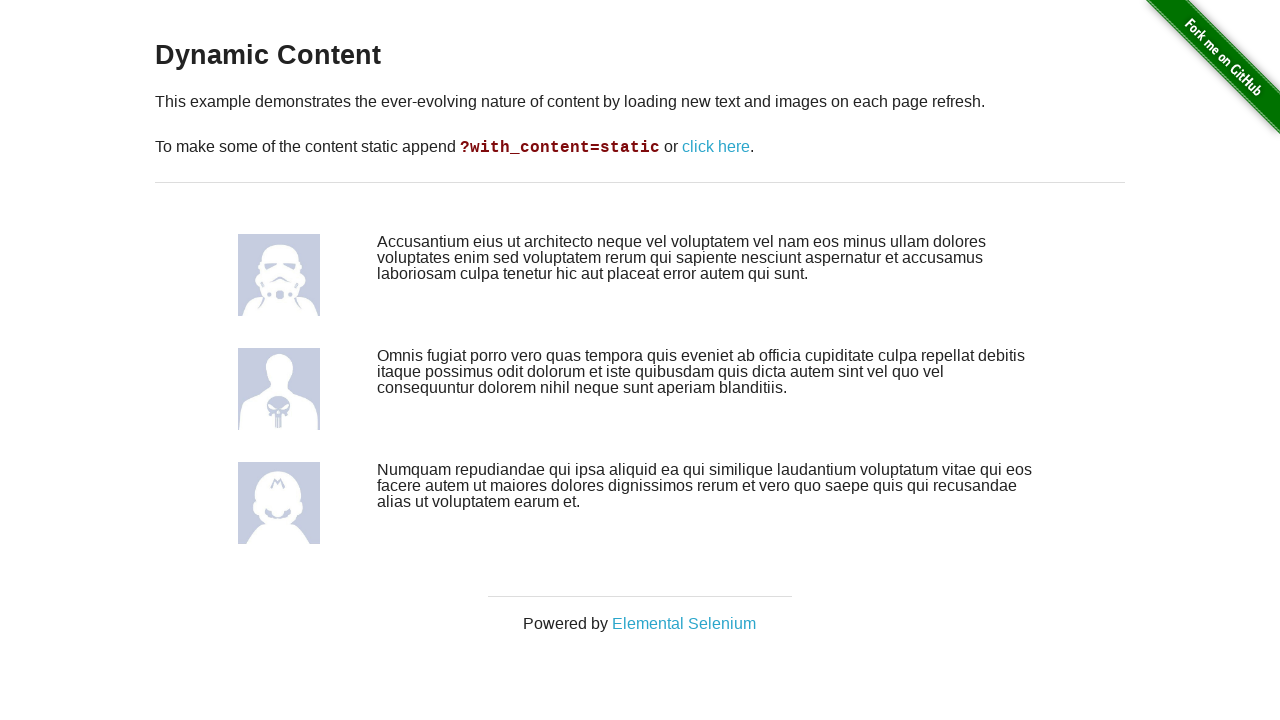

Verified static content (all elements except last) remained unchanged after refresh
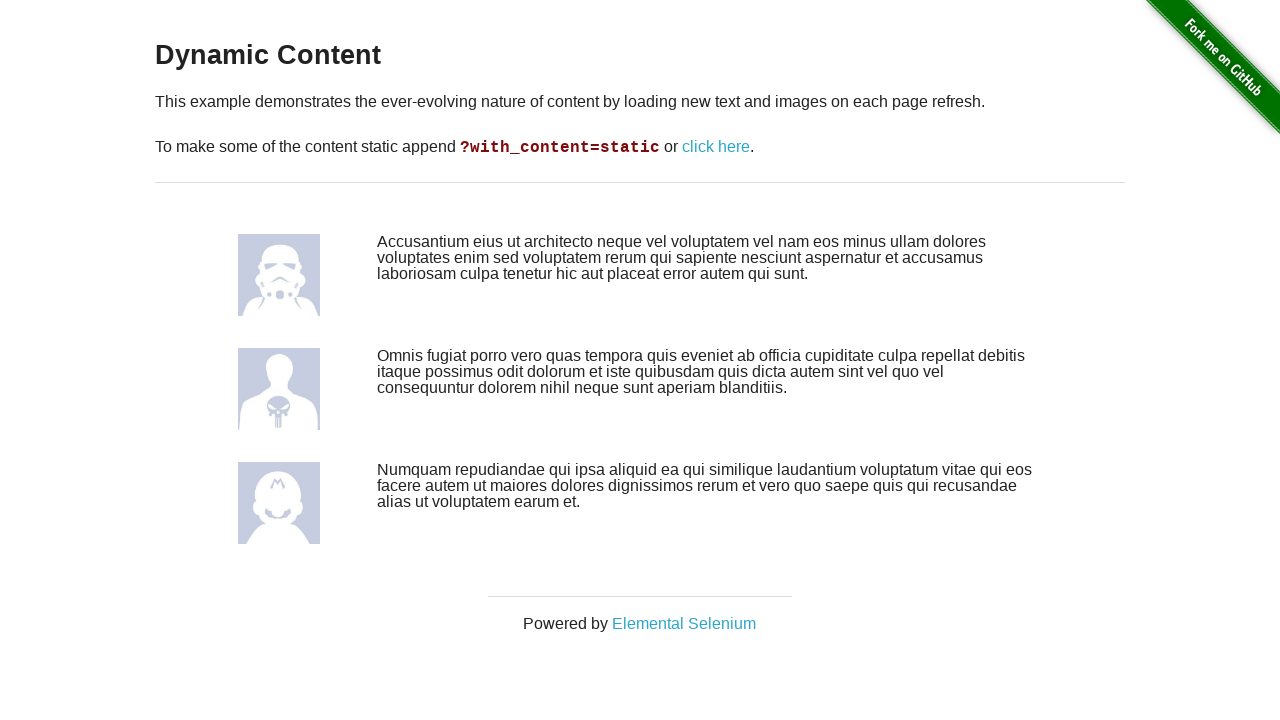

Verified last element remained dynamic in static mode
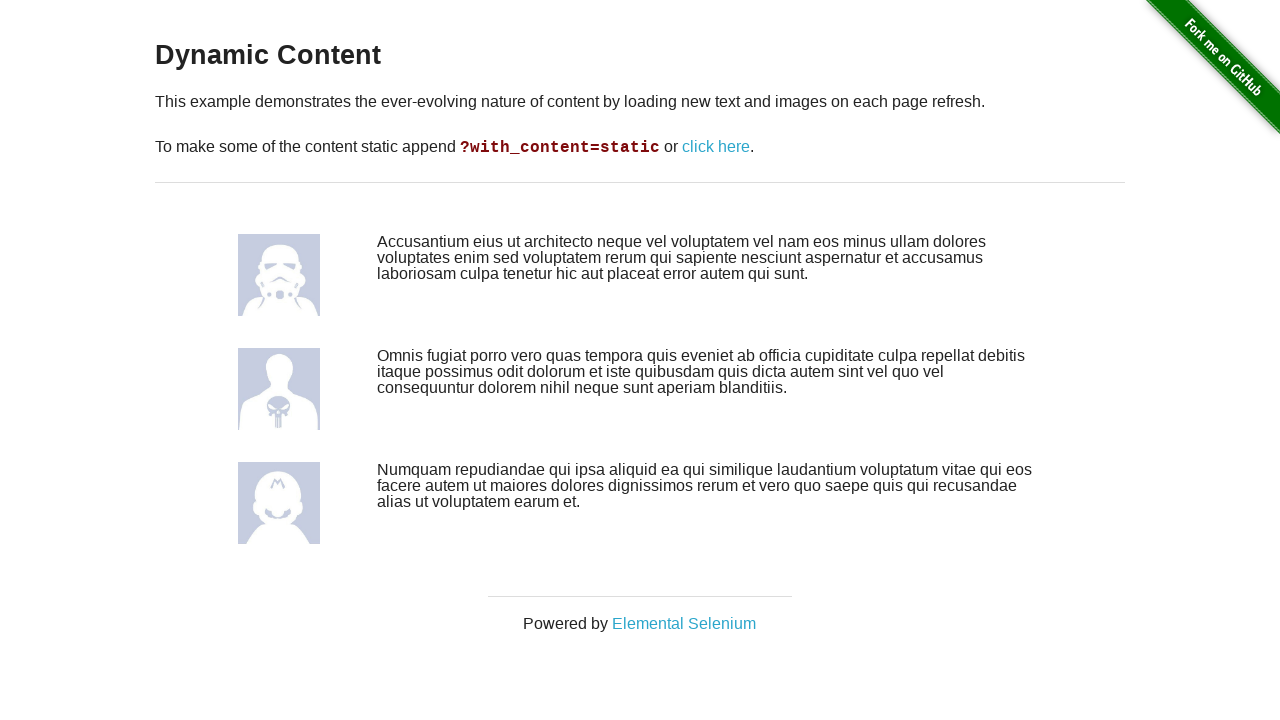

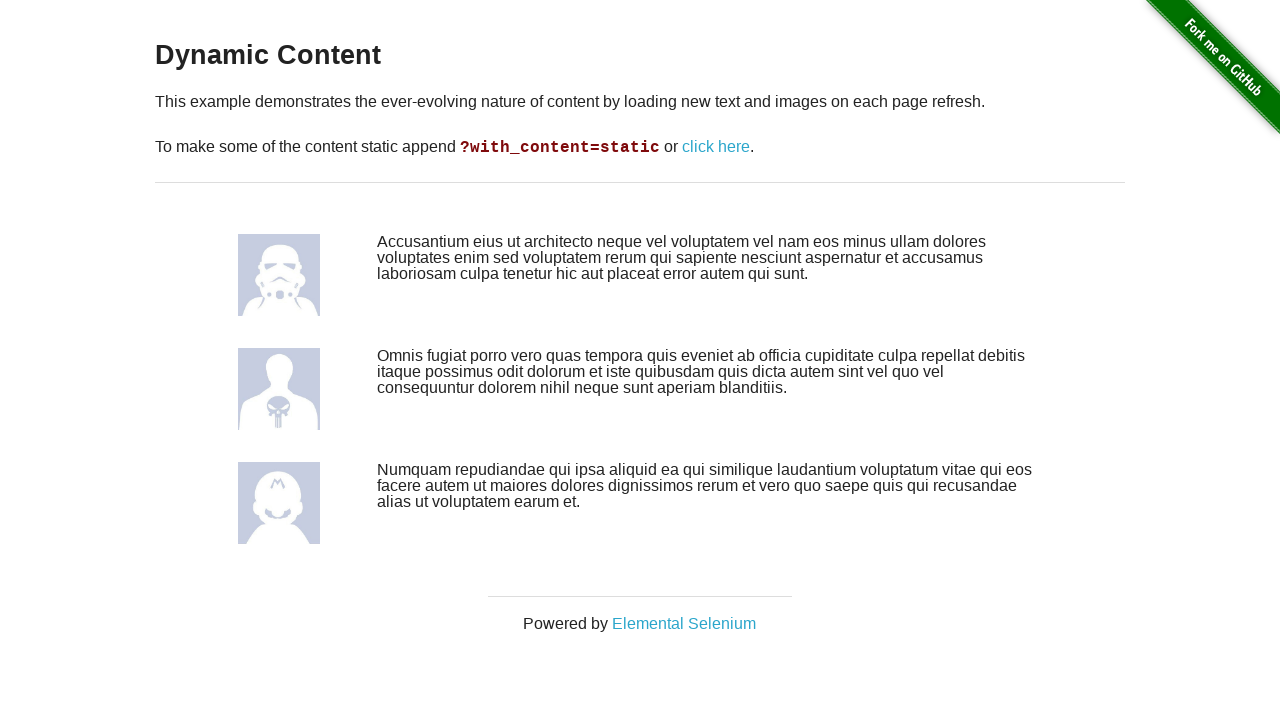